Tests drag and drop mouse actions on the jQuery UI droppable demo page by dragging an element to a drop target and then performing additional offset movements.

Starting URL: https://jqueryui.com/droppable/

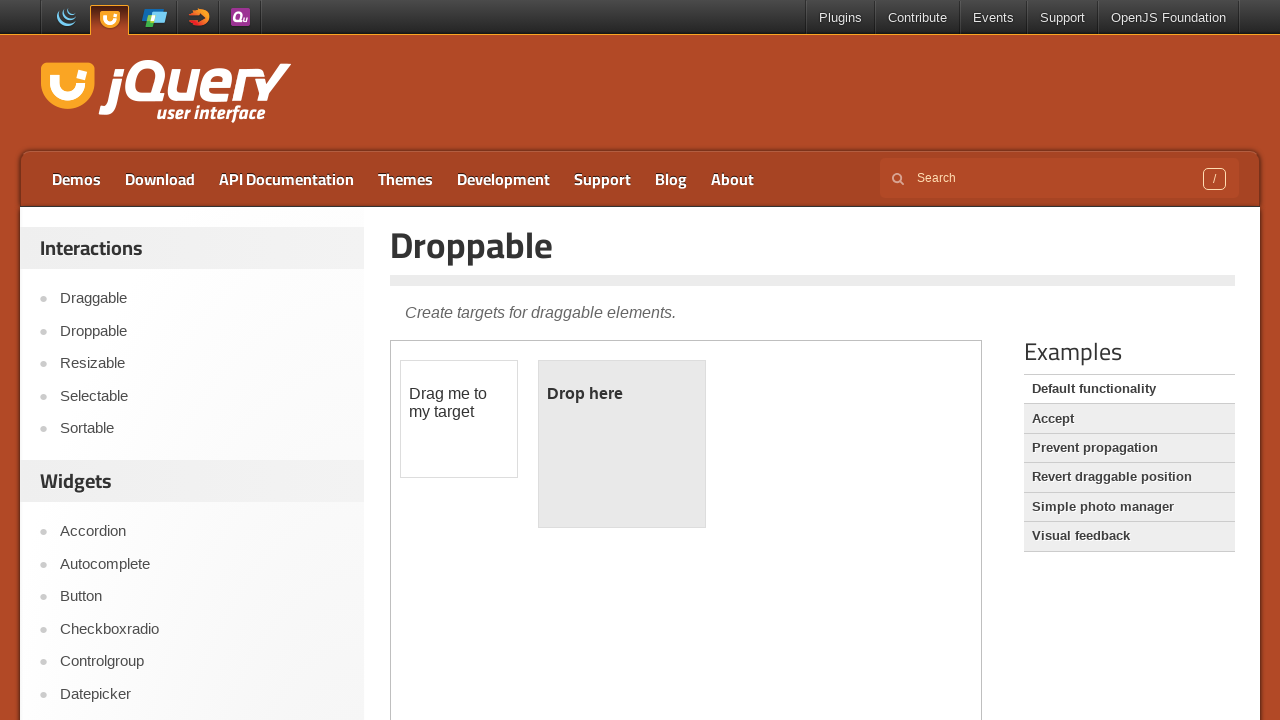

Located demo iframe
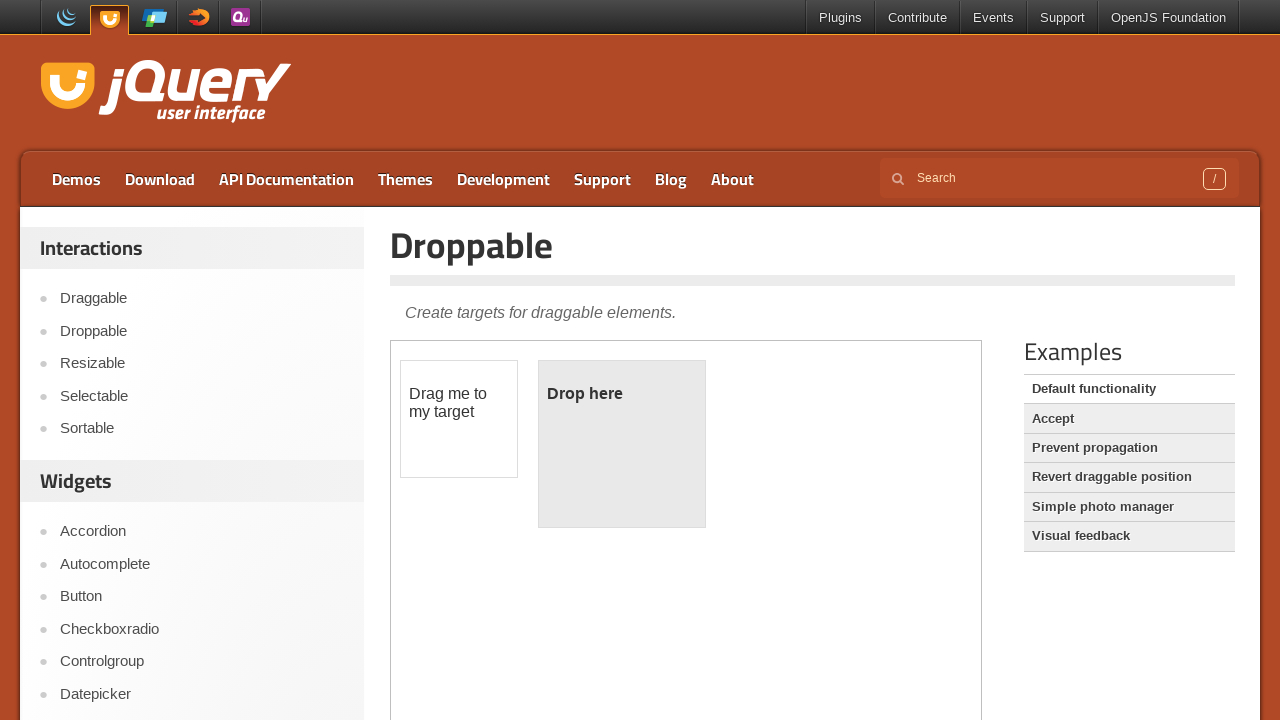

Located draggable and droppable elements within frame
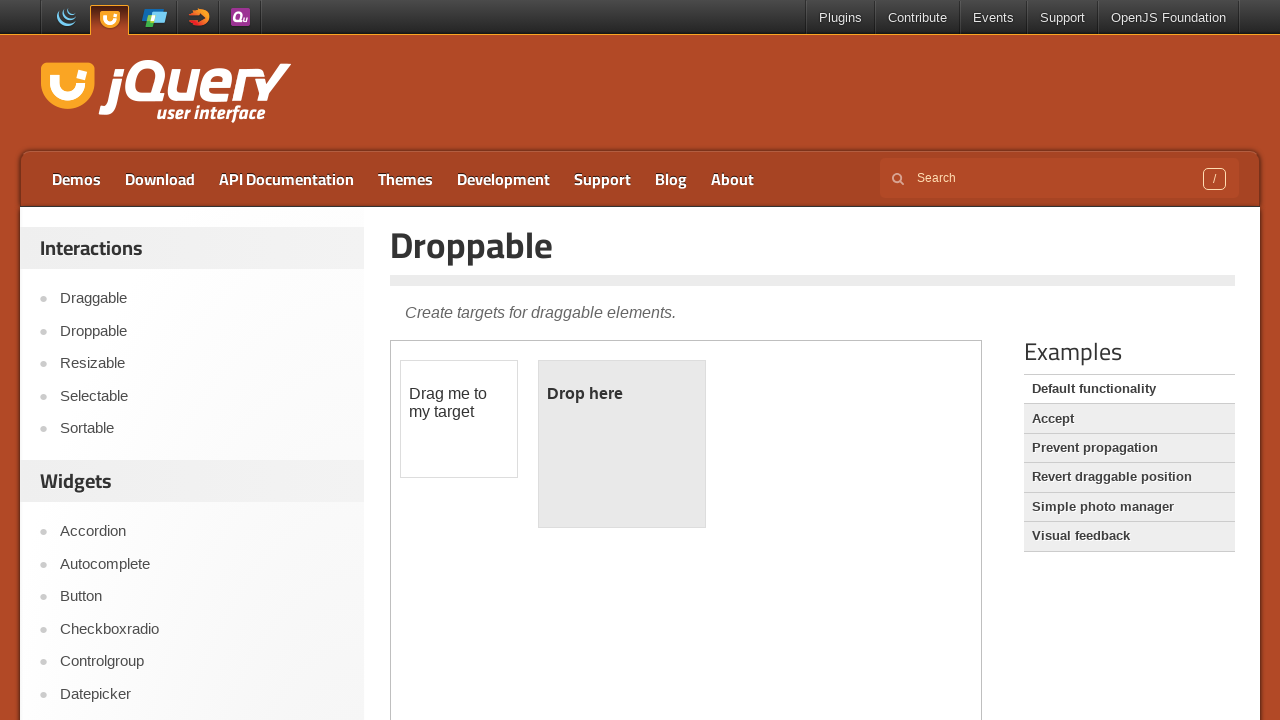

Draggable element became visible
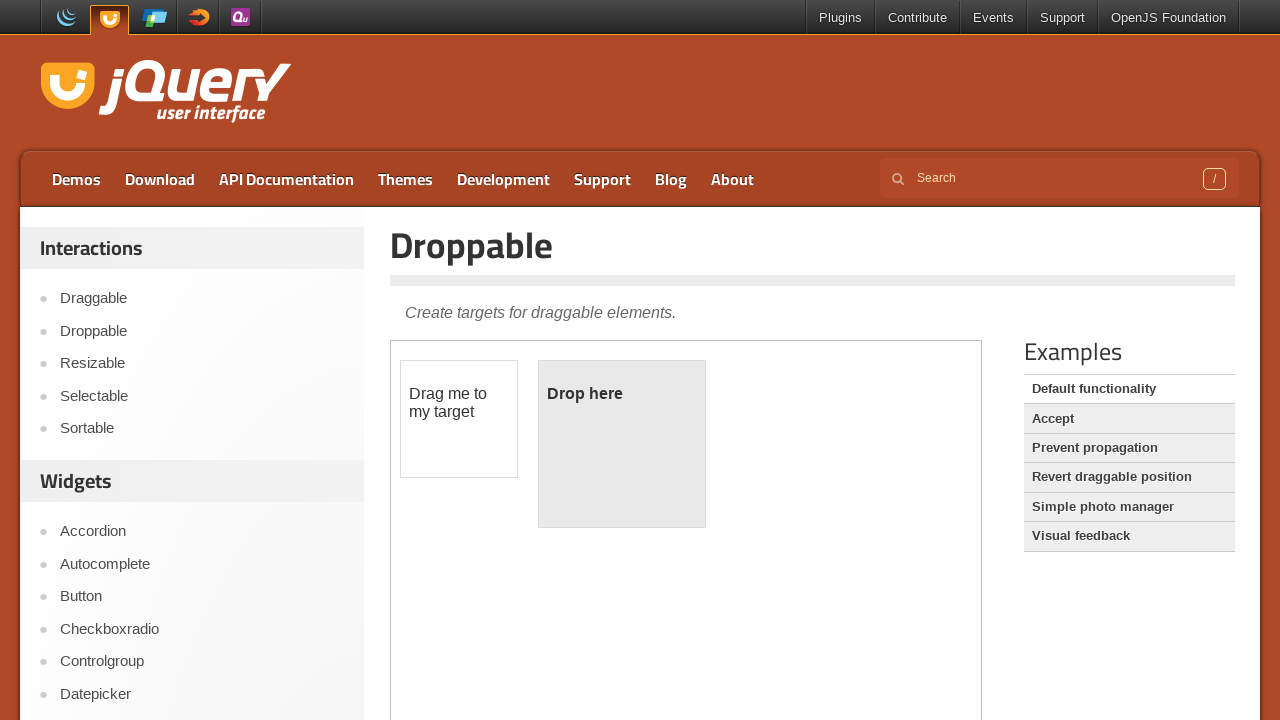

Droppable element became visible
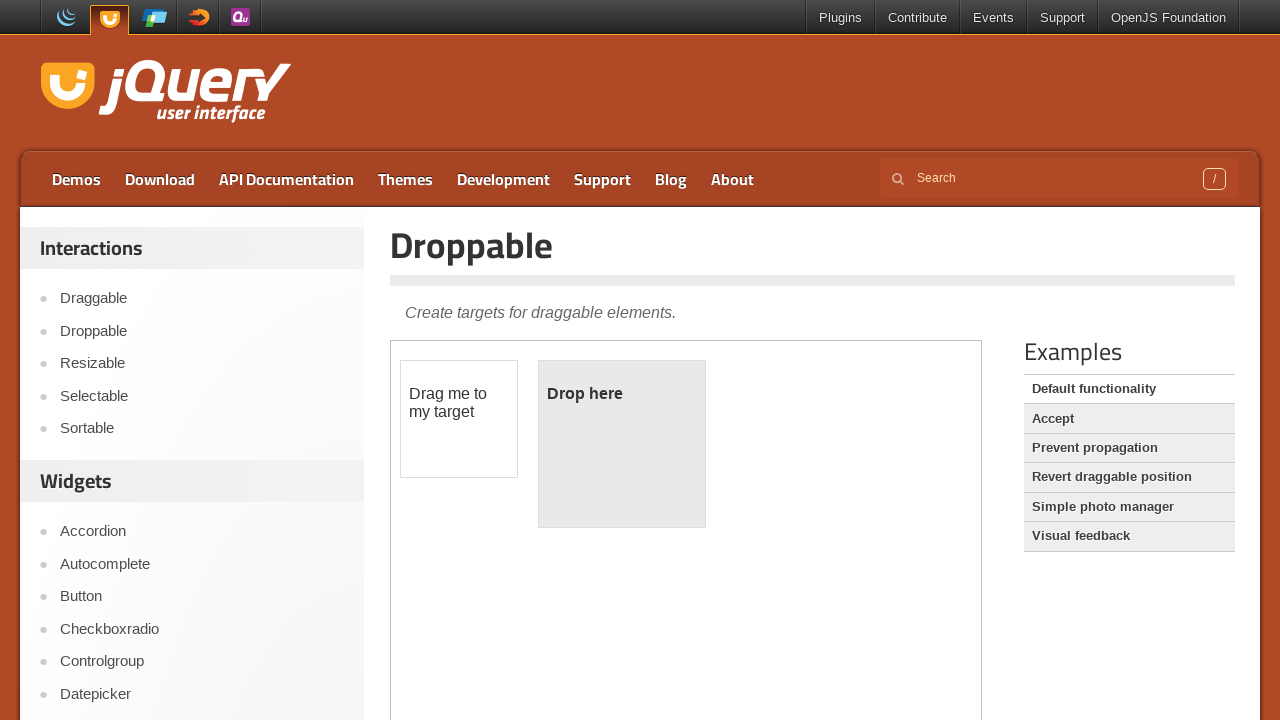

Dragged element to drop target at (622, 444)
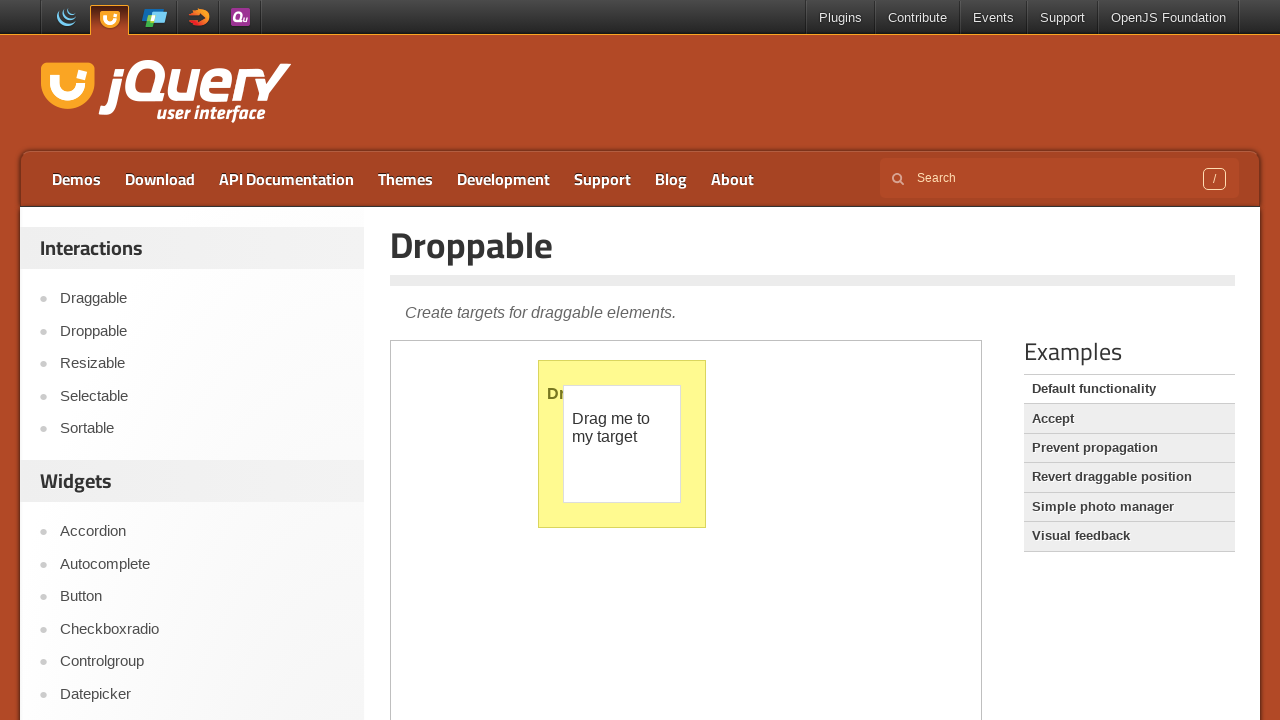

Retrieved bounding box of draggable element
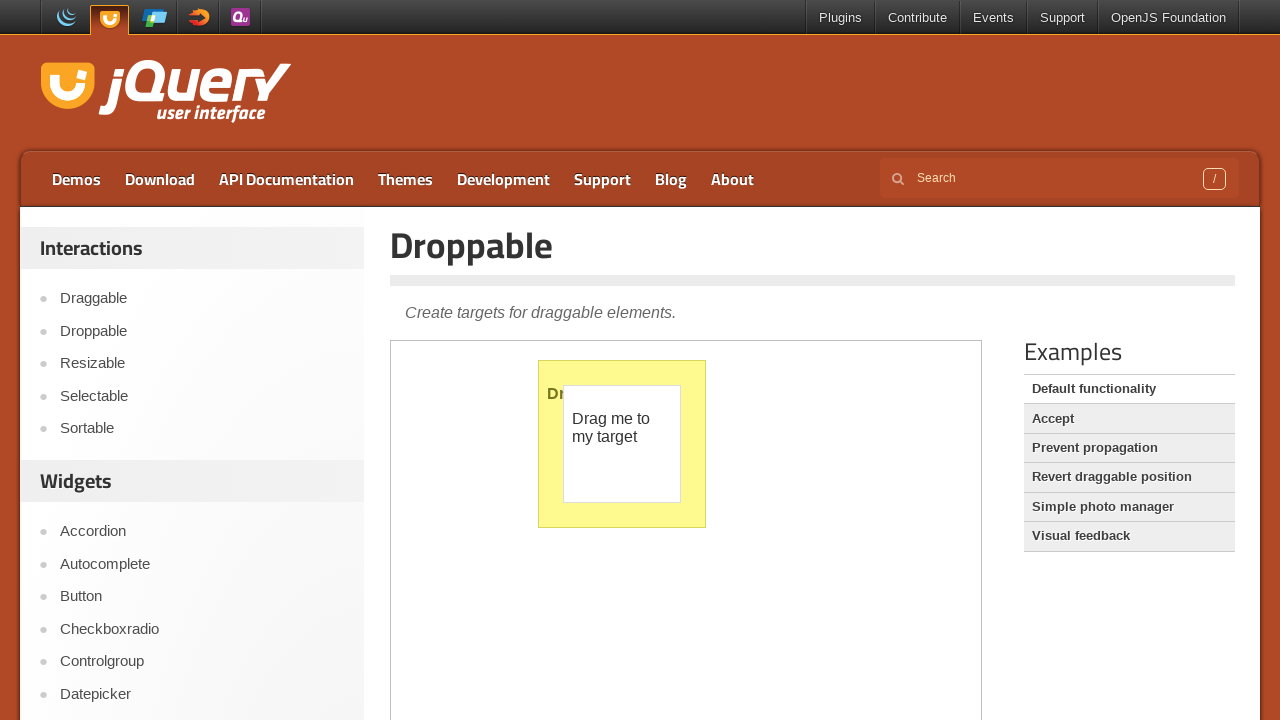

Moved mouse to center of draggable element at (622, 444)
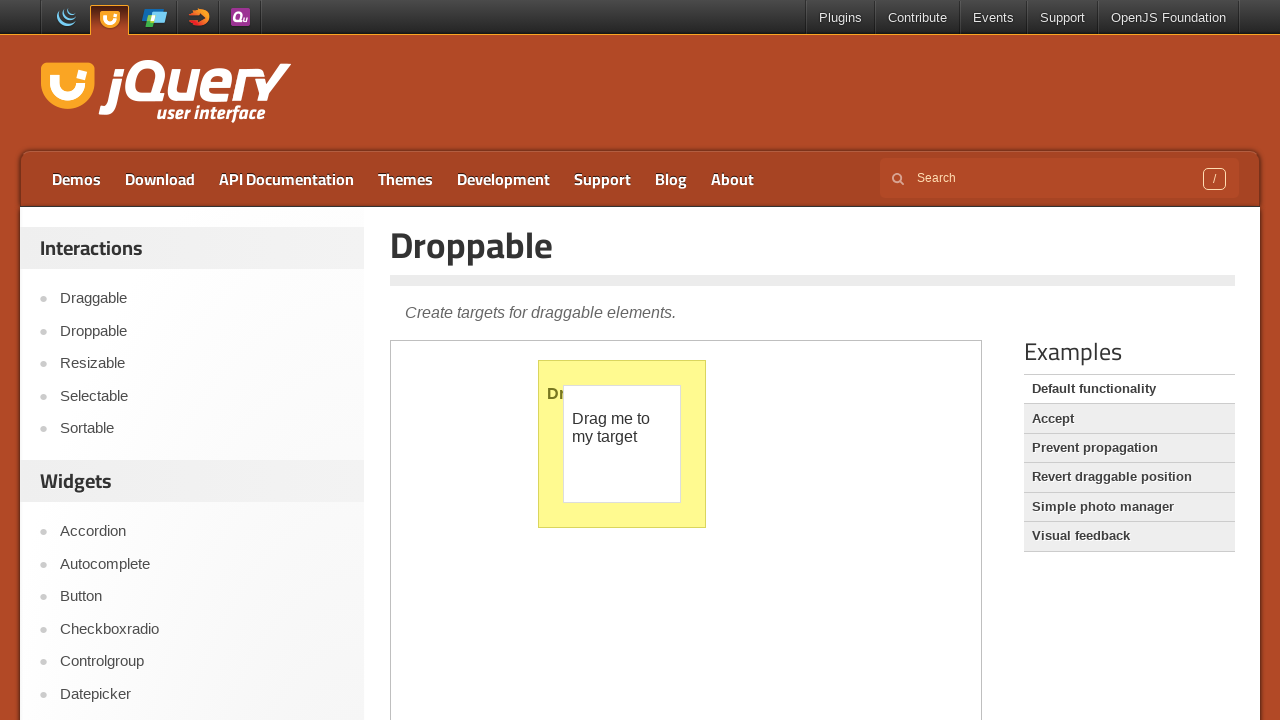

Mouse button pressed down at (622, 444)
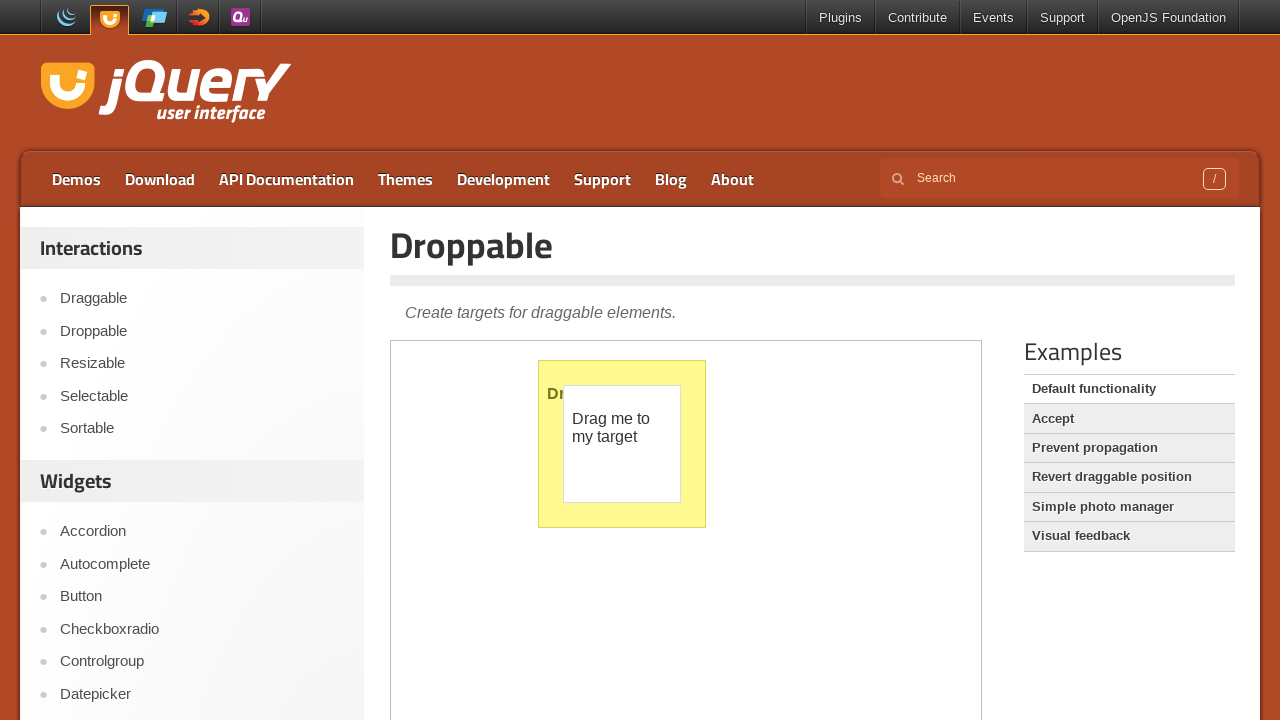

Moved mouse 30 pixels right and 60 pixels down at (652, 504)
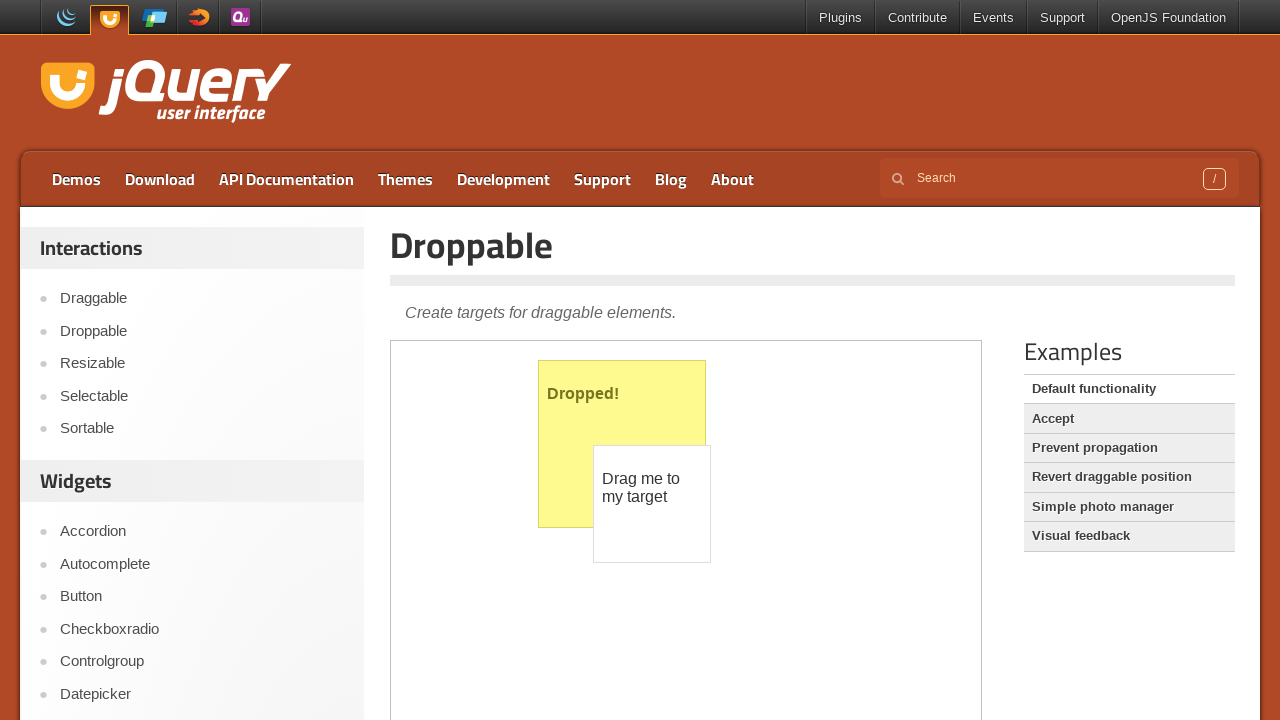

Mouse button released, drag and drop with offset completed at (652, 504)
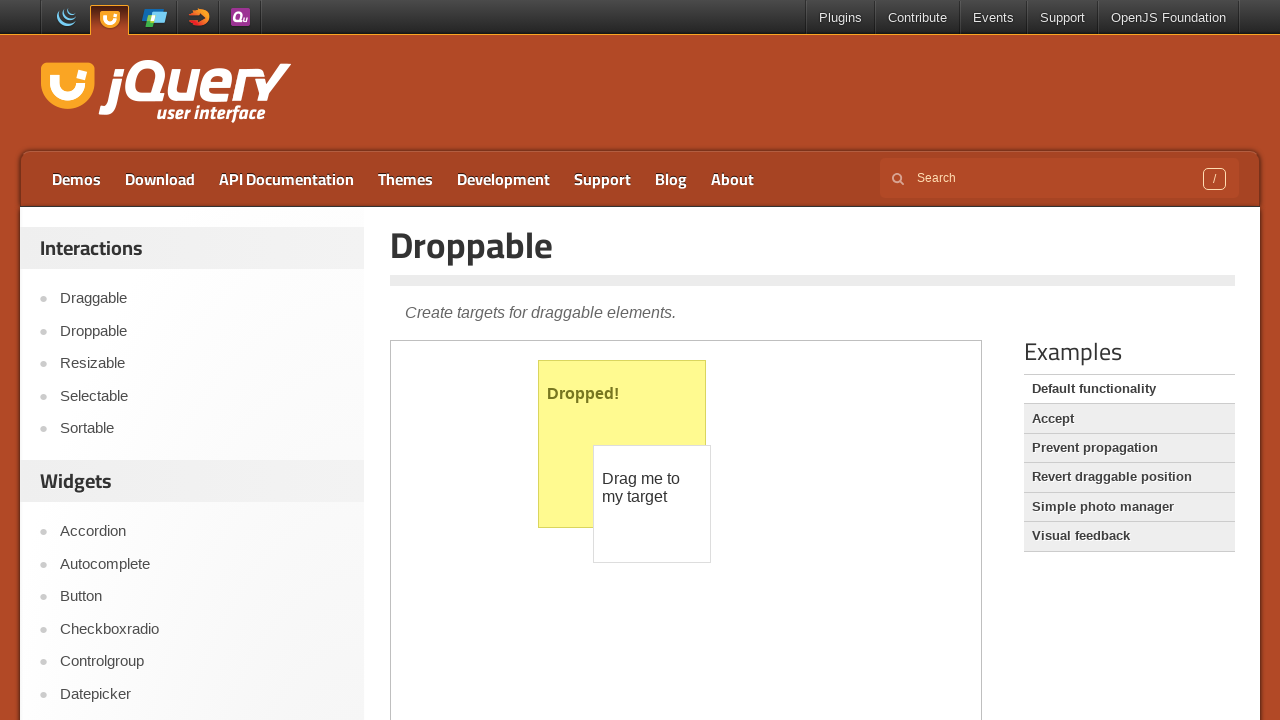

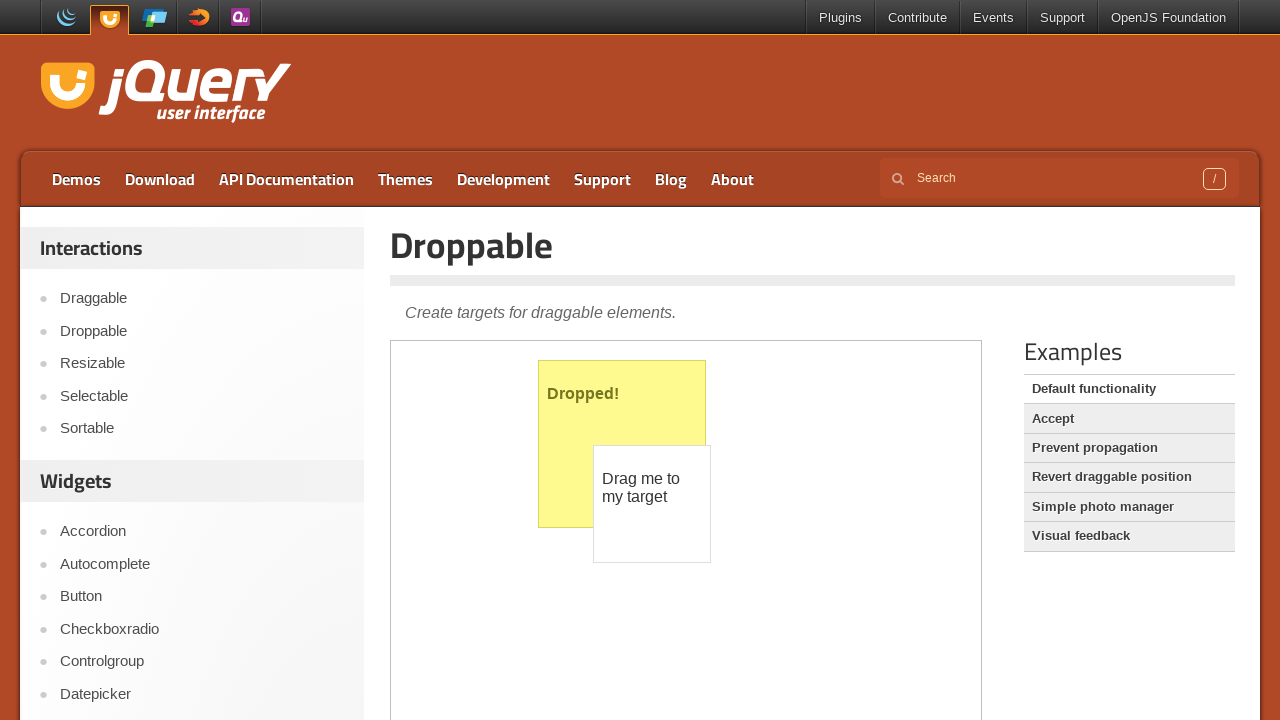